Tests dynamic controls functionality by clicking an enable button, waiting for an input field to become clickable, then entering text into it.

Starting URL: http://the-internet.herokuapp.com/dynamic_controls

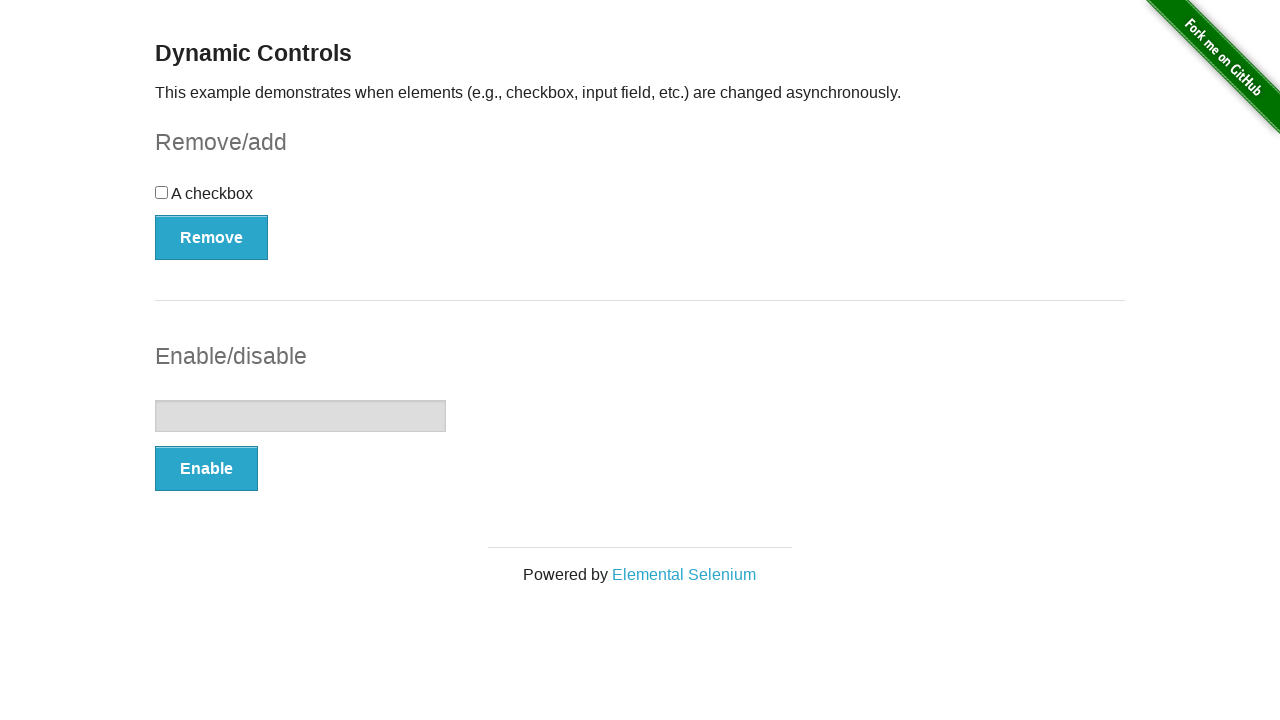

Clicked the enable button in the input-example form at (206, 469) on xpath=//form[@id='input-example']//button
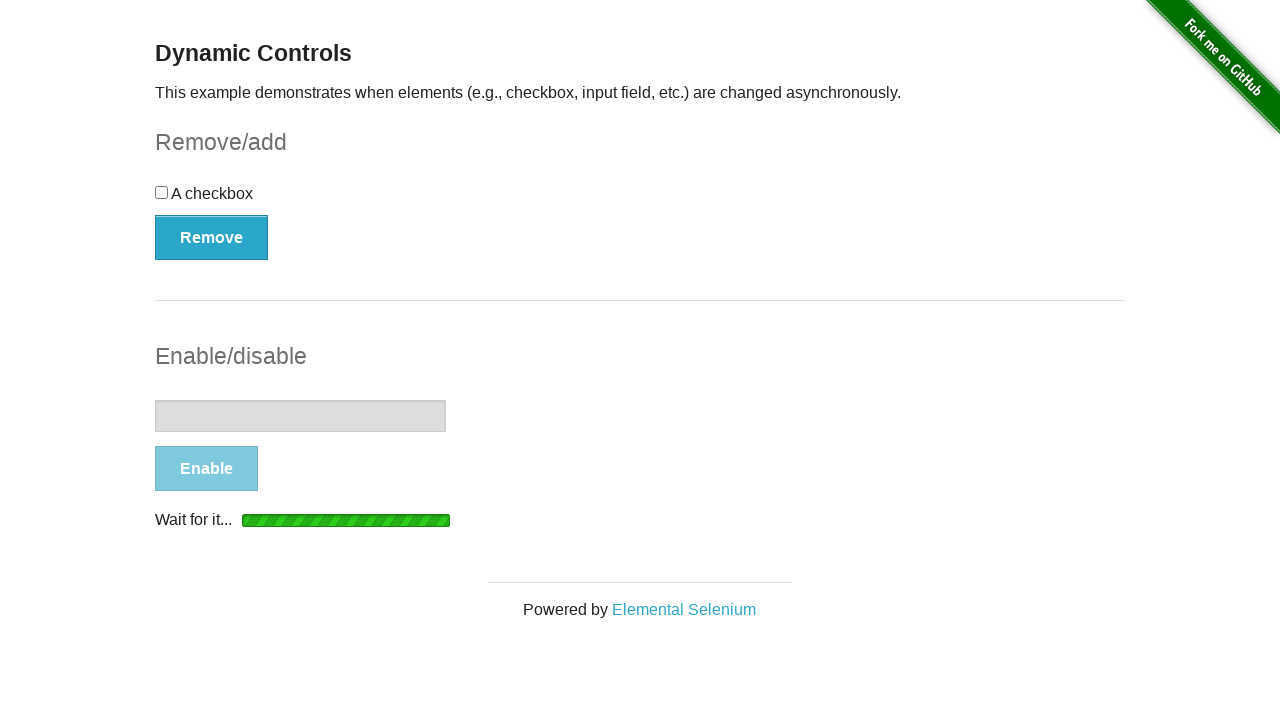

Waited for text input field to become visible and clickable
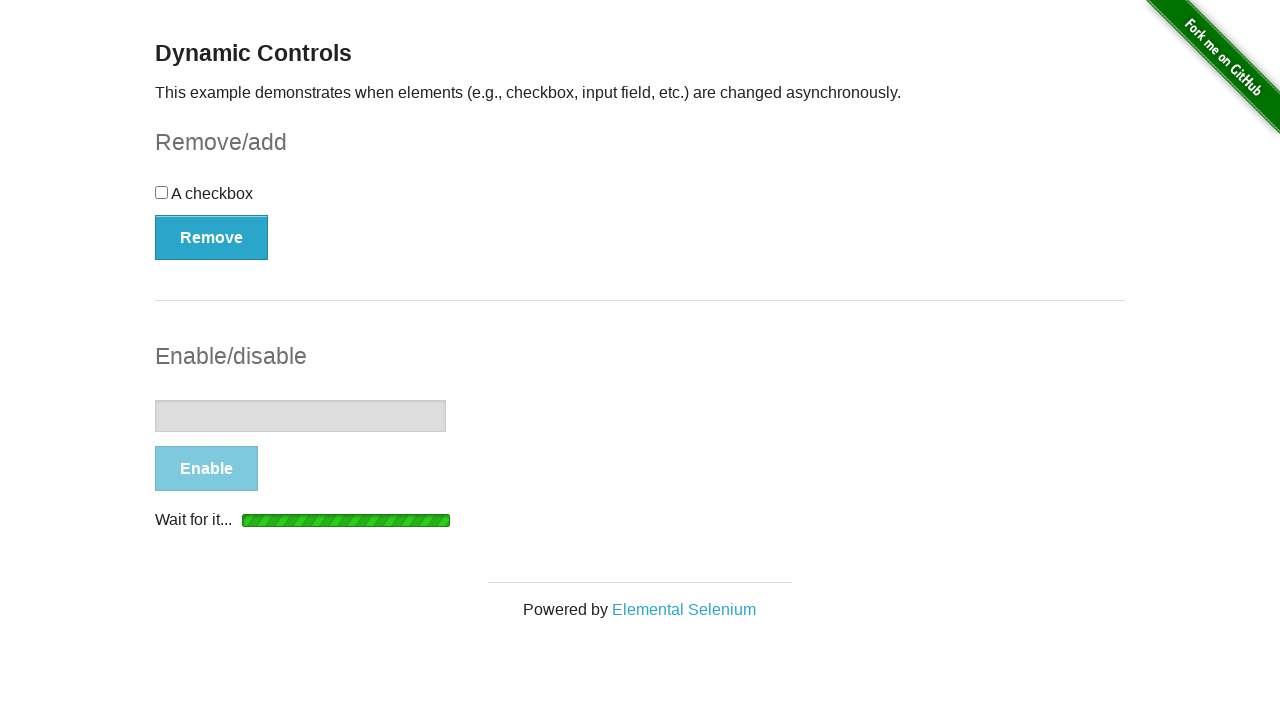

Entered 'hello world' into the text input field on //input[@type='text']
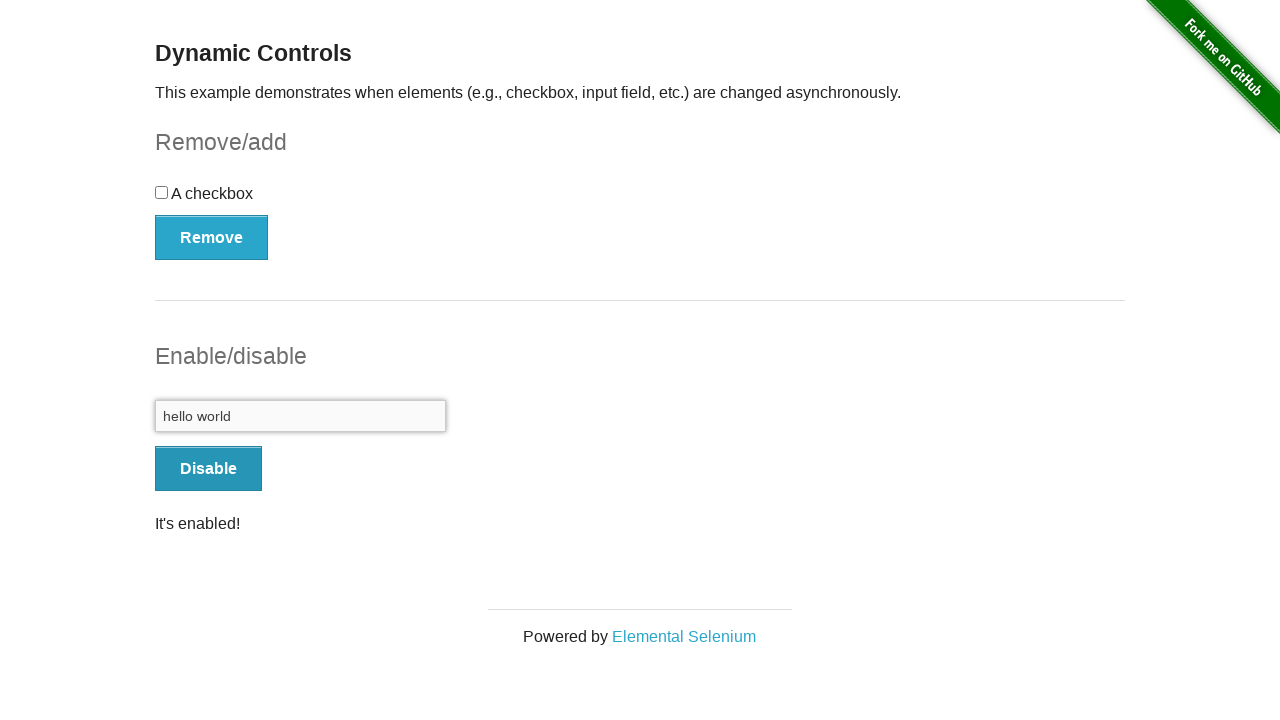

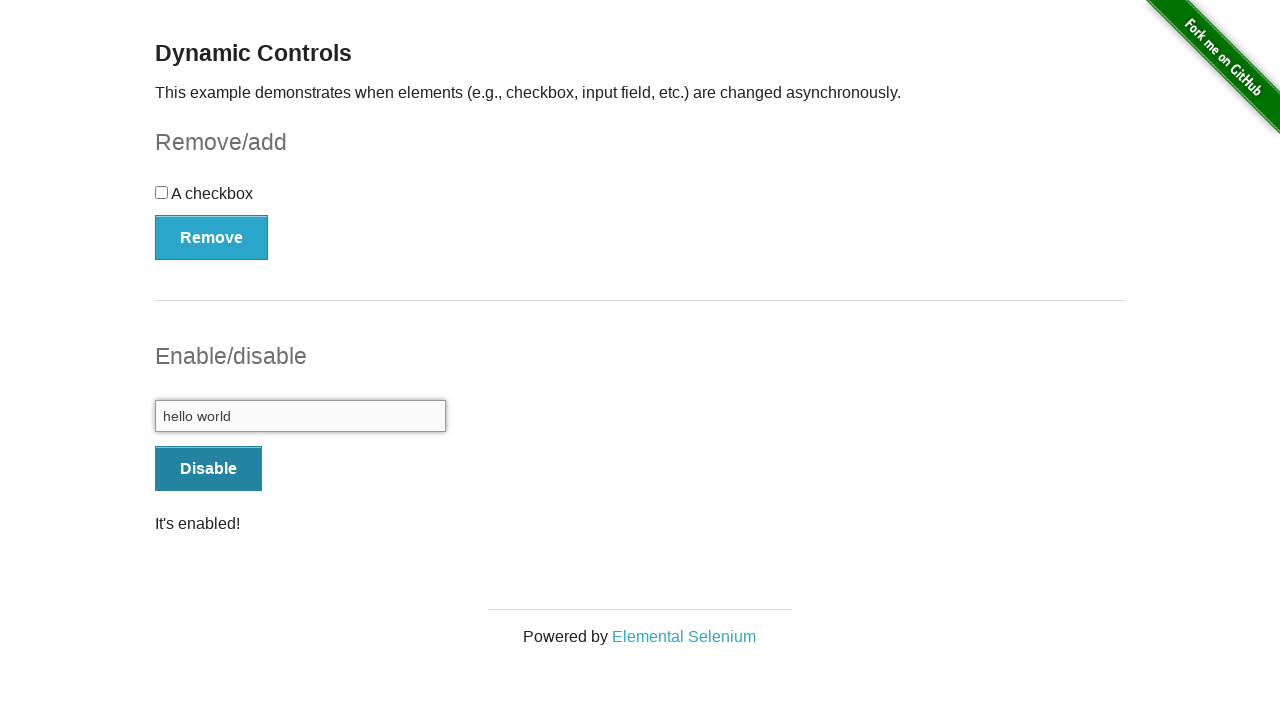